Tests working with multiple browser windows using an alternative approach - stores window handles and iterates through them to find the new window, then switches between windows to verify titles.

Starting URL: https://the-internet.herokuapp.com/windows

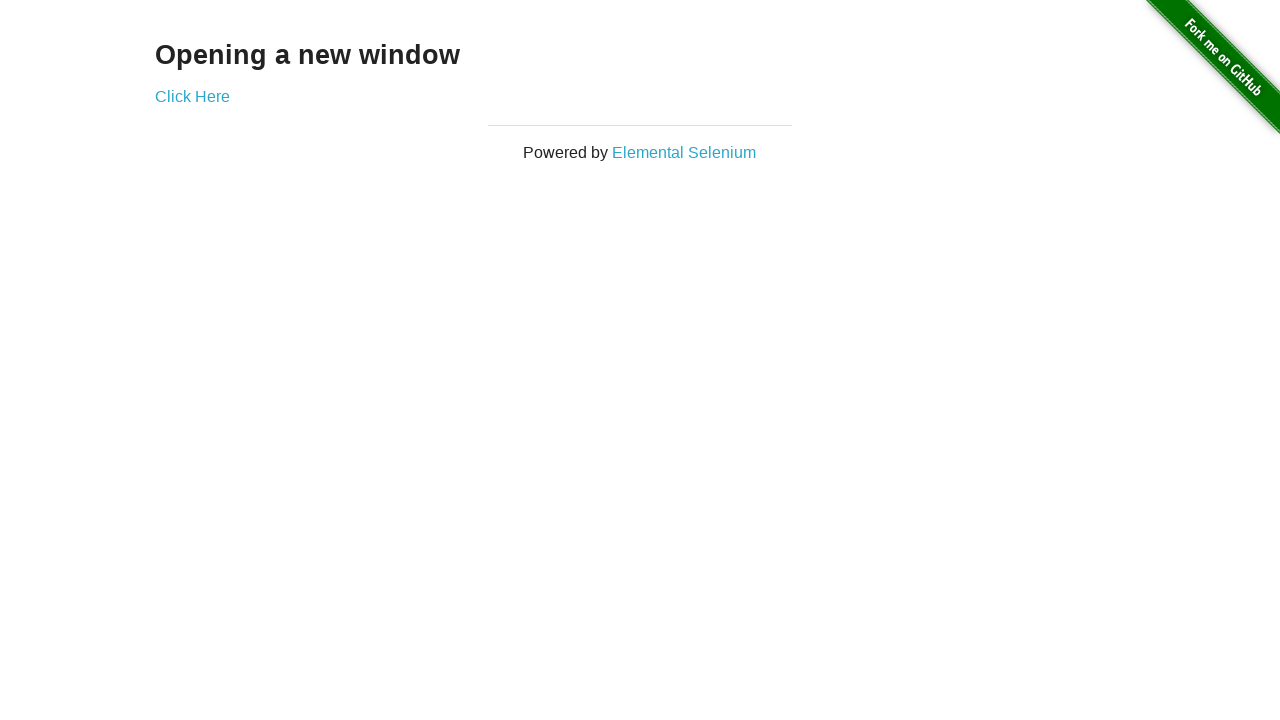

Clicked link that opens a new window at (192, 96) on .example a
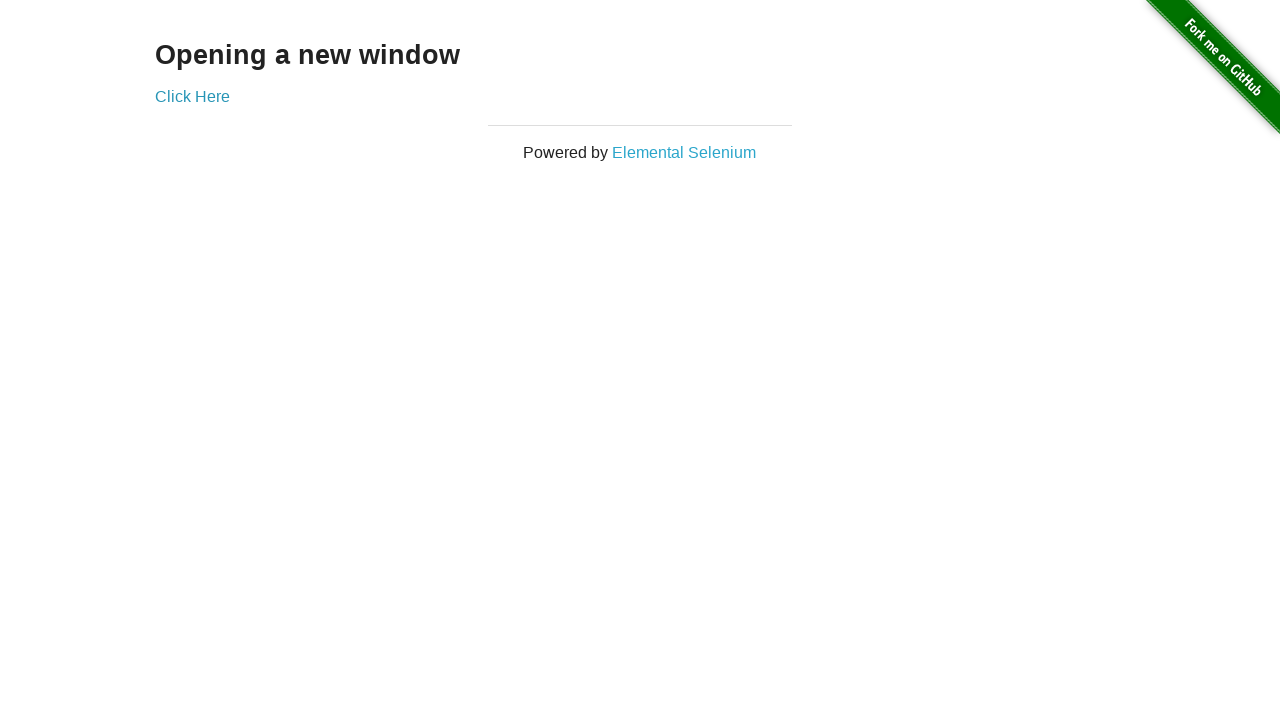

Captured new window handle
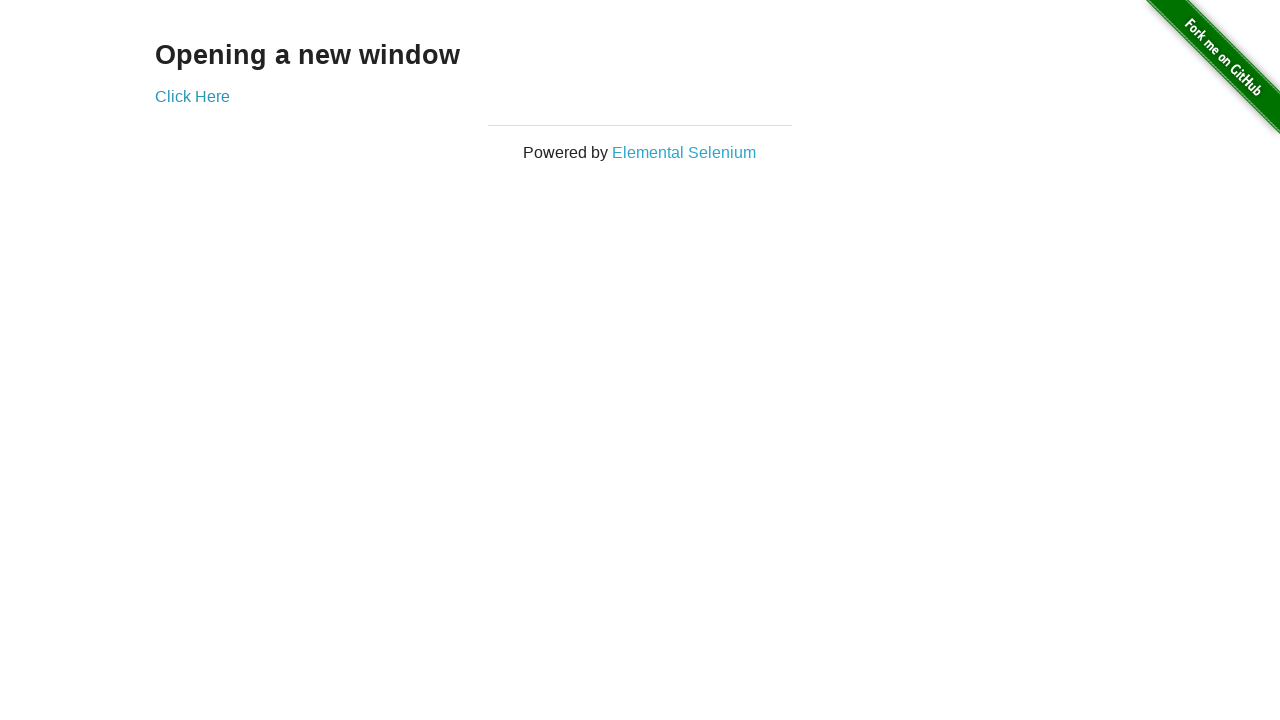

New page loaded
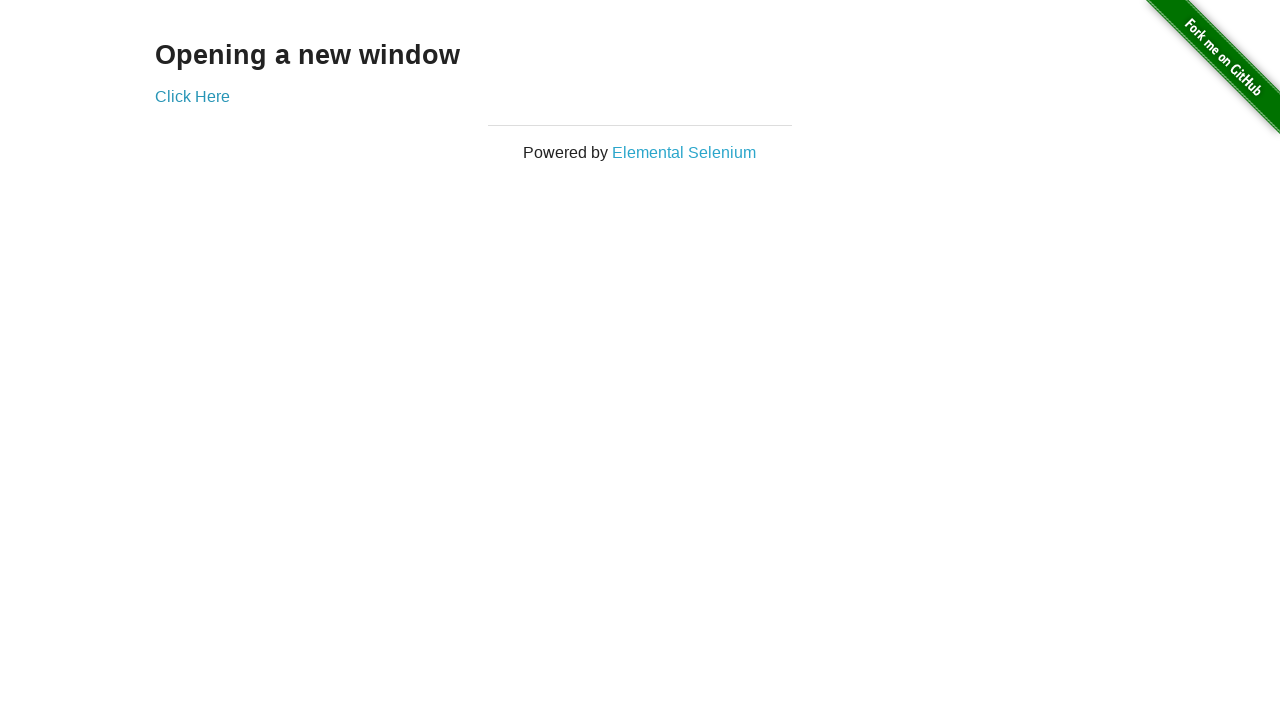

Verified original page title is 'The Internet'
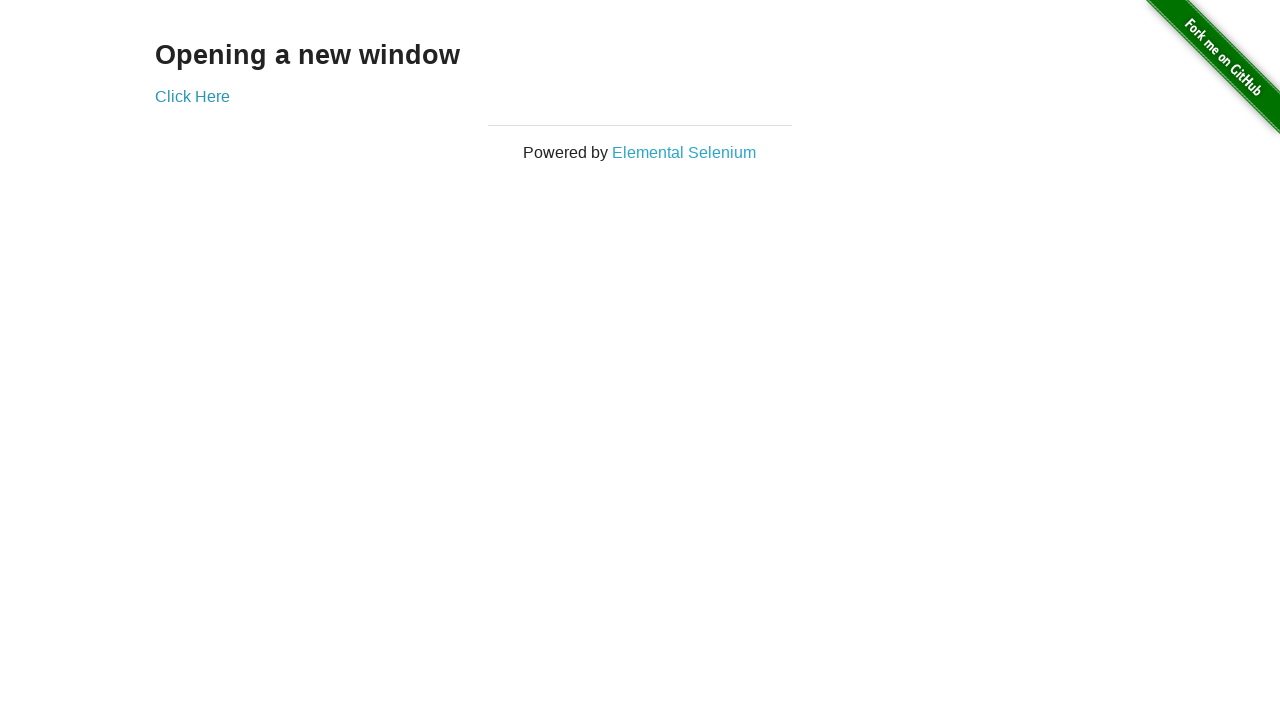

Verified new window title is 'New Window'
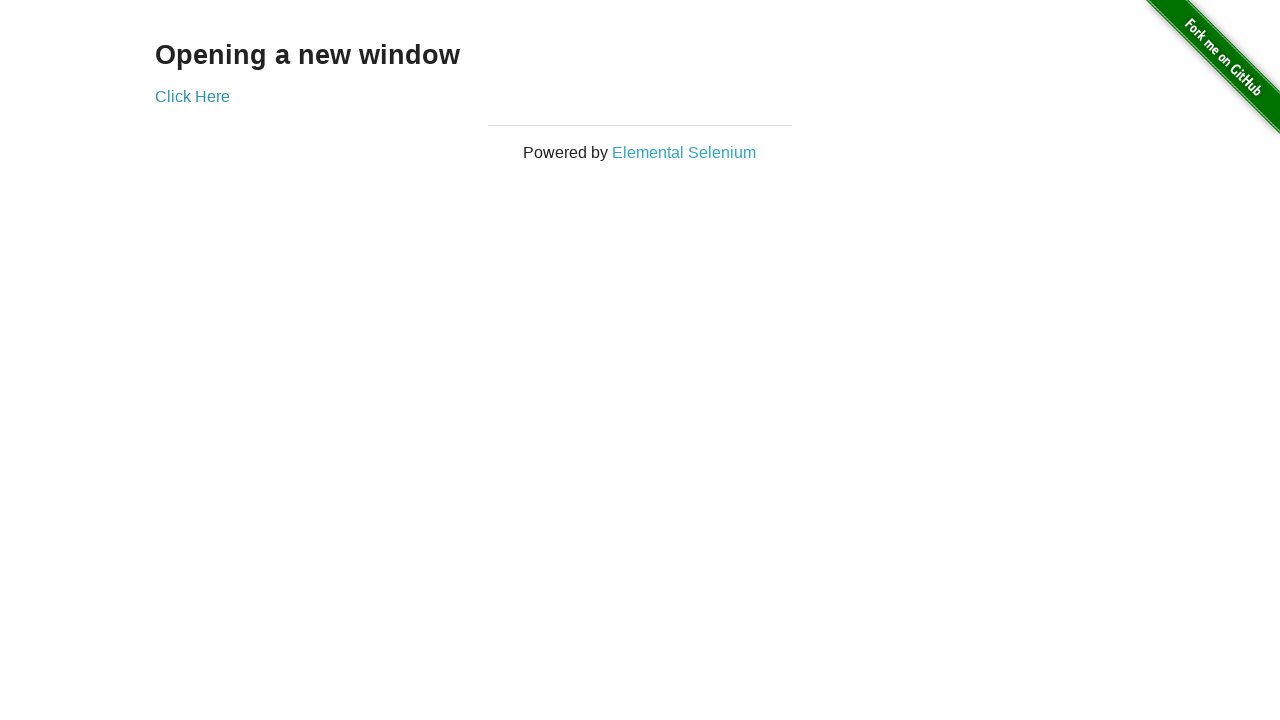

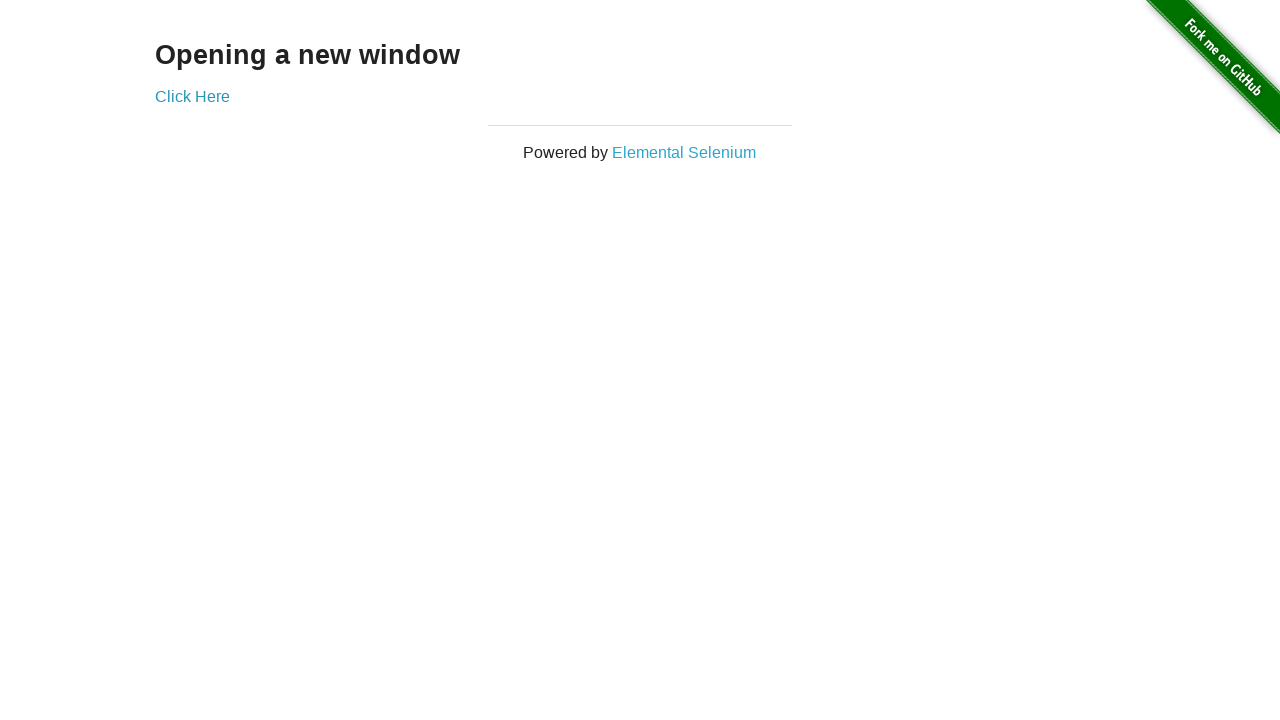